Navigates to an iPhone 7 product page on Onliner.by catalog and scrolls down to verify the battery specifications section is visible with expected values.

Starting URL: https://catalog.onliner.by/mobile/apple/iphone732

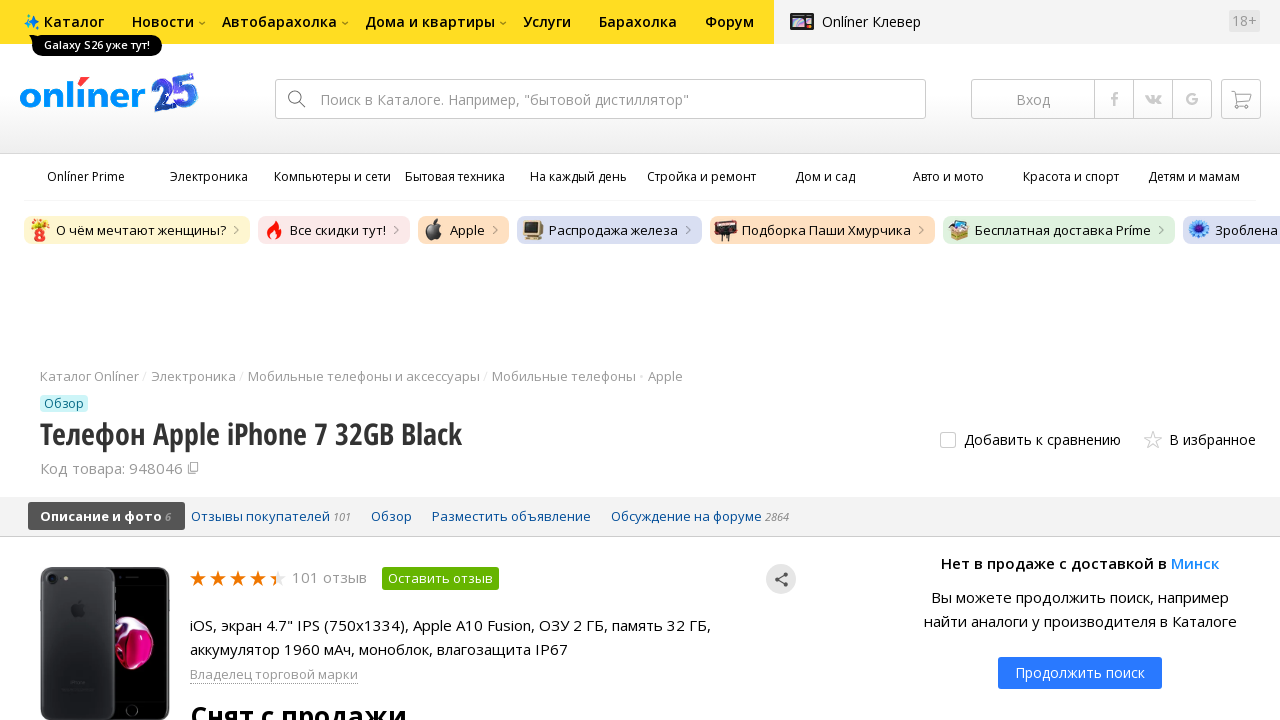

Scrolled down 5000 pixels to locate battery specifications section
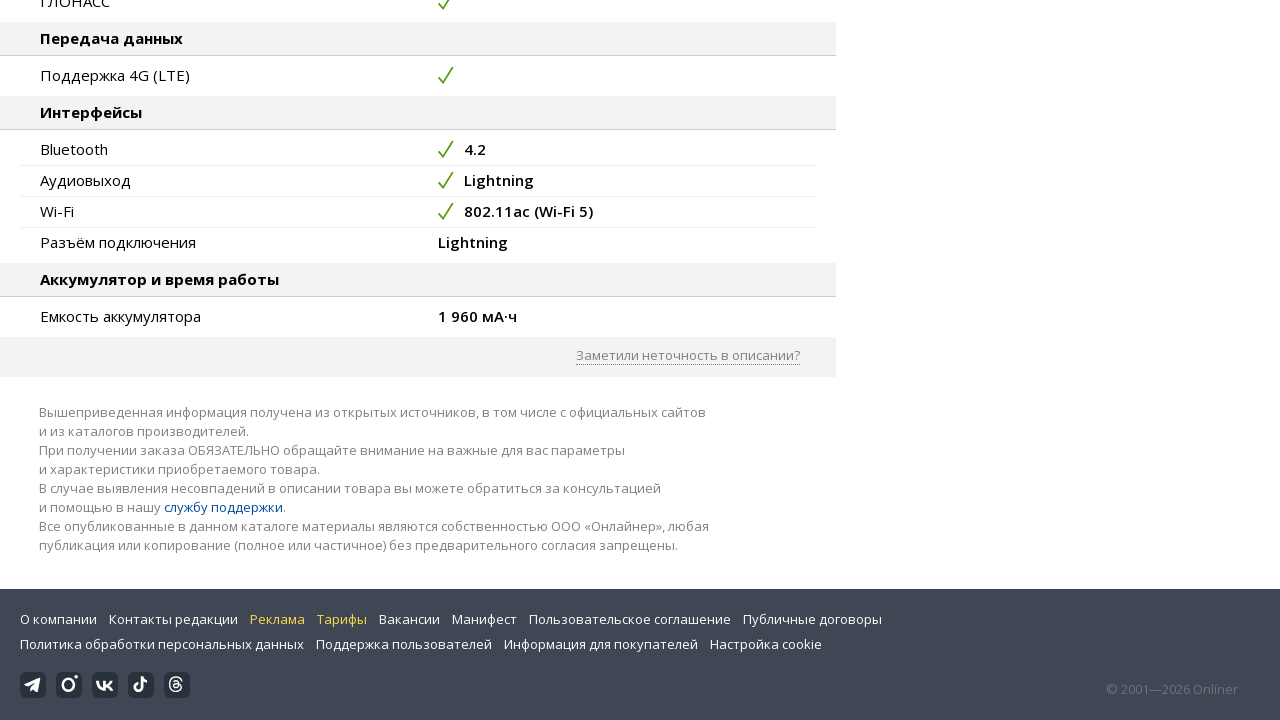

Product specifications table became visible
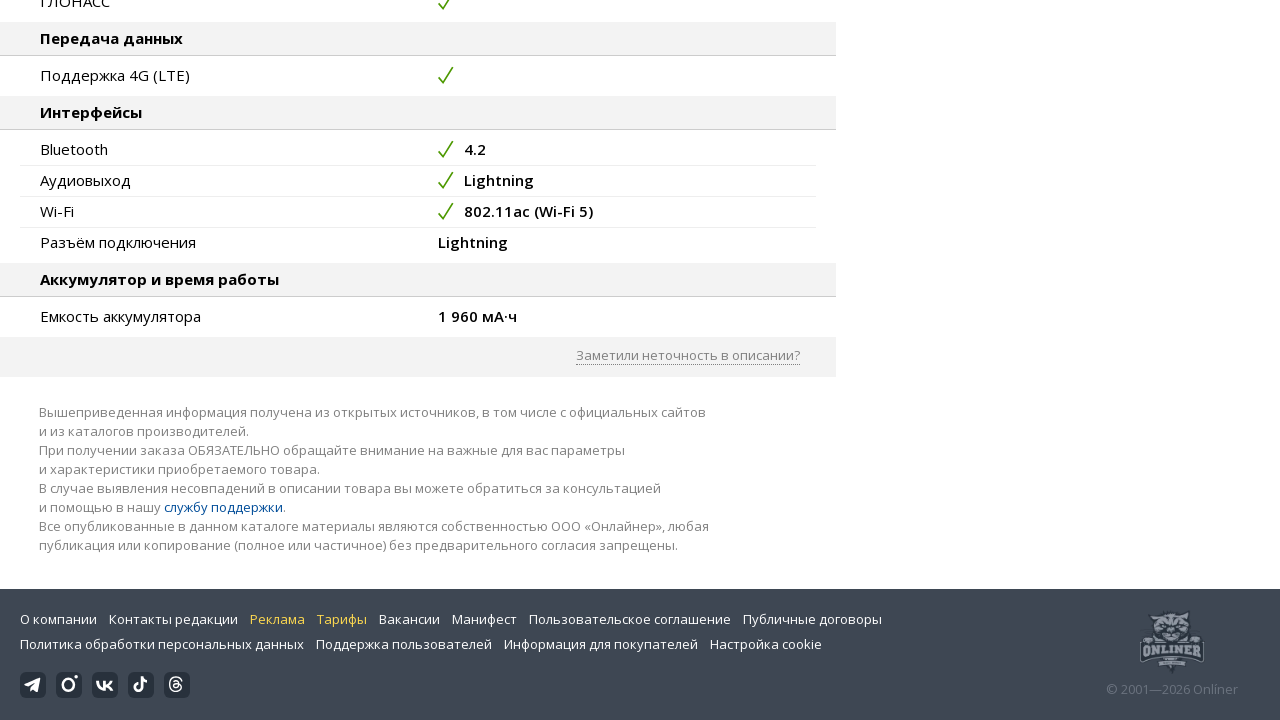

Battery specifications section verified as visible with expected values
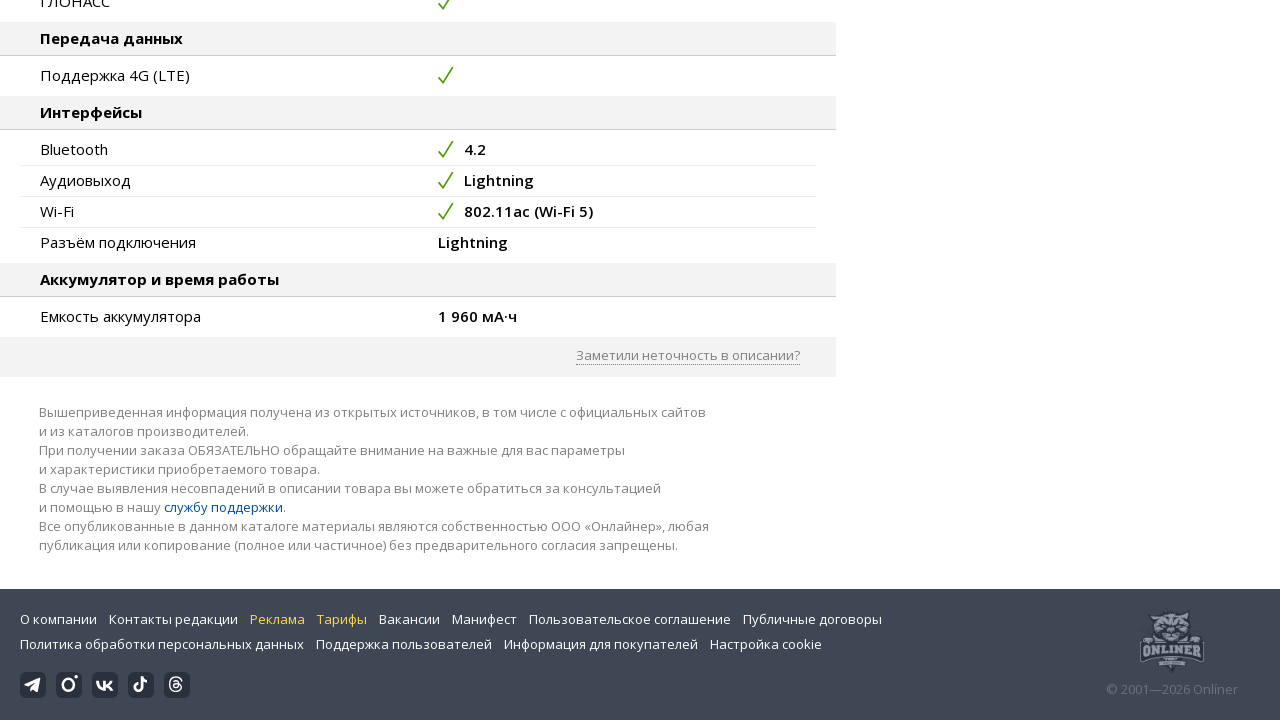

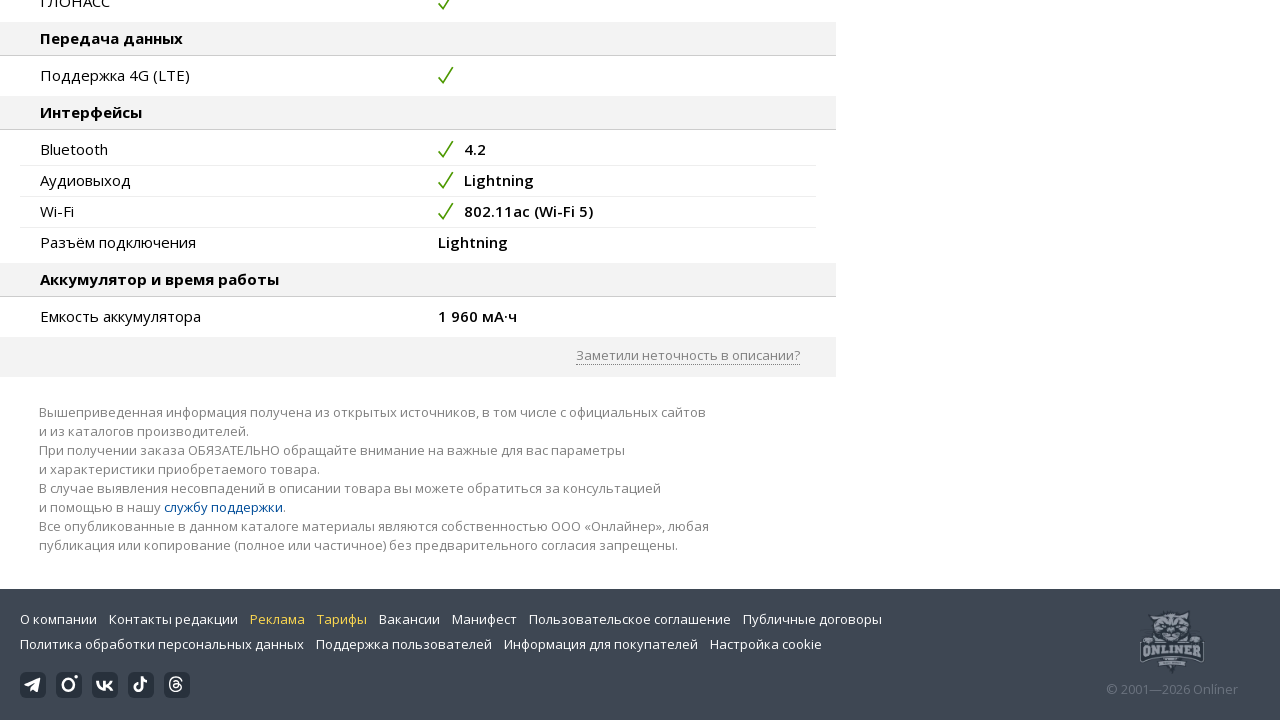